Tests handling of child windows by clicking a link that opens a new tab, extracting text from the new page, and typing it back into the original page

Starting URL: https://rahulshettyacademy.com/loginpagePractise/

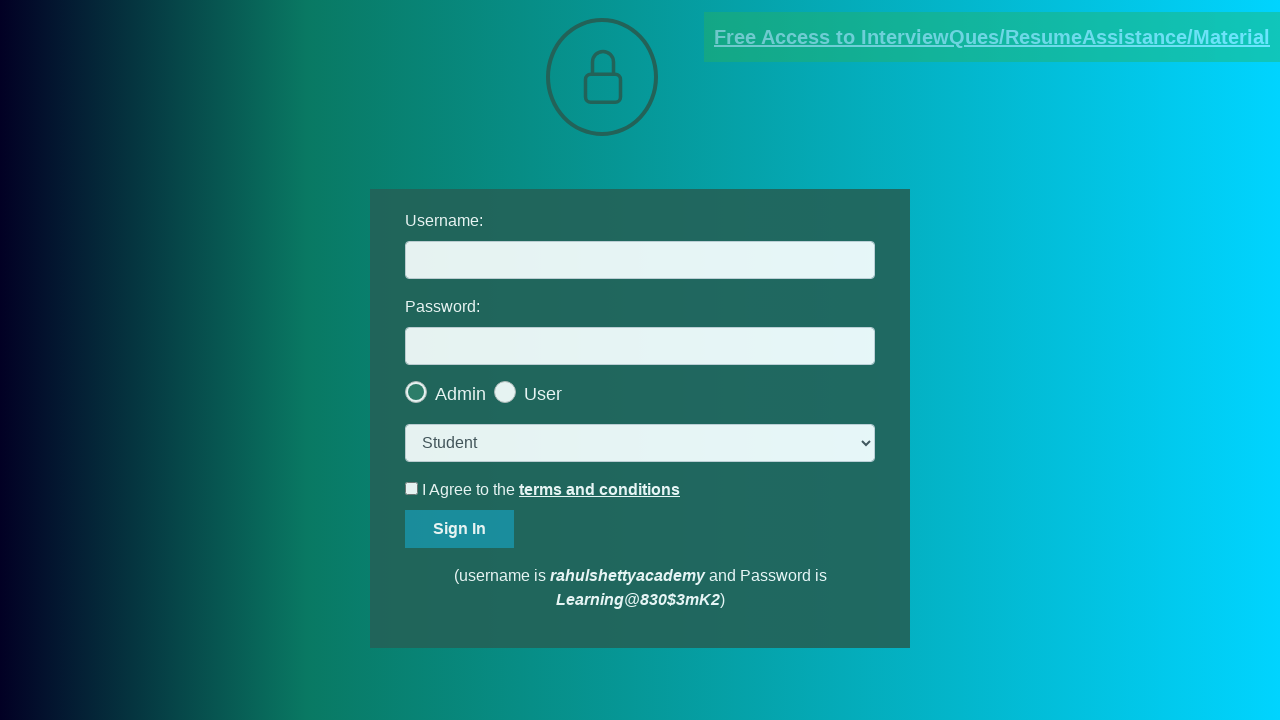

Located document request link
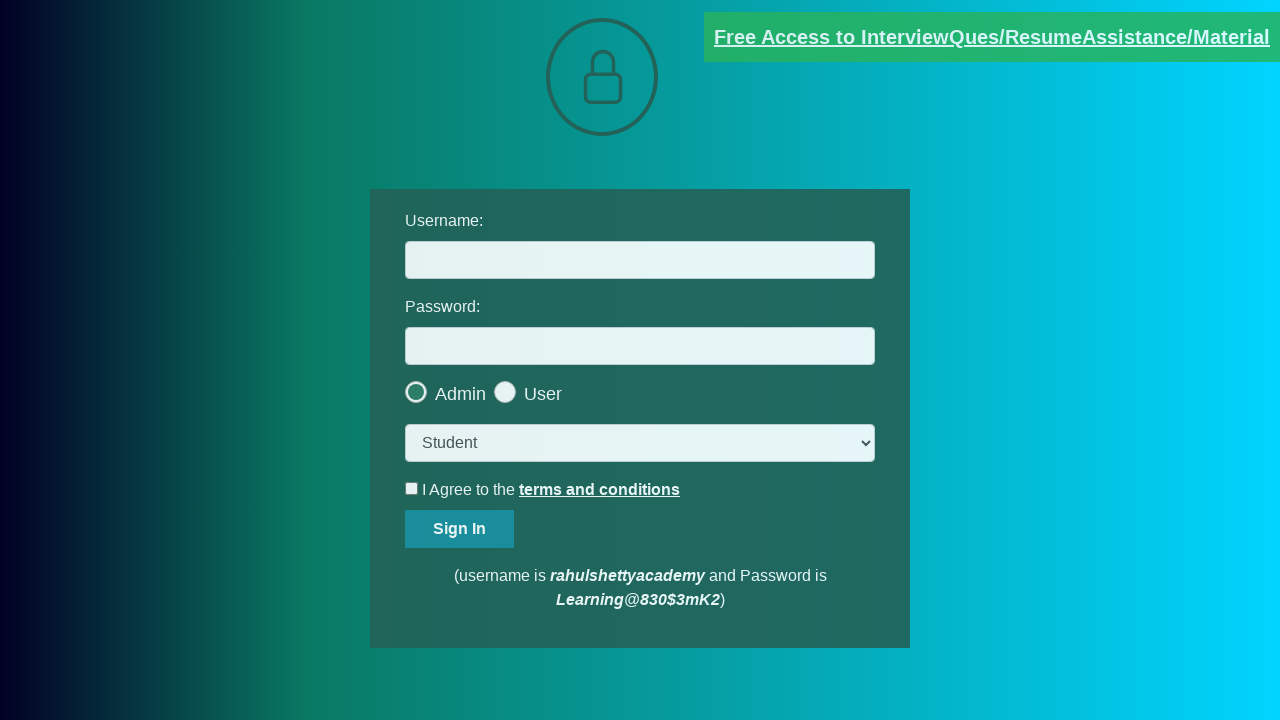

Clicked document request link and new tab opened at (992, 37) on [href*='documents-request']
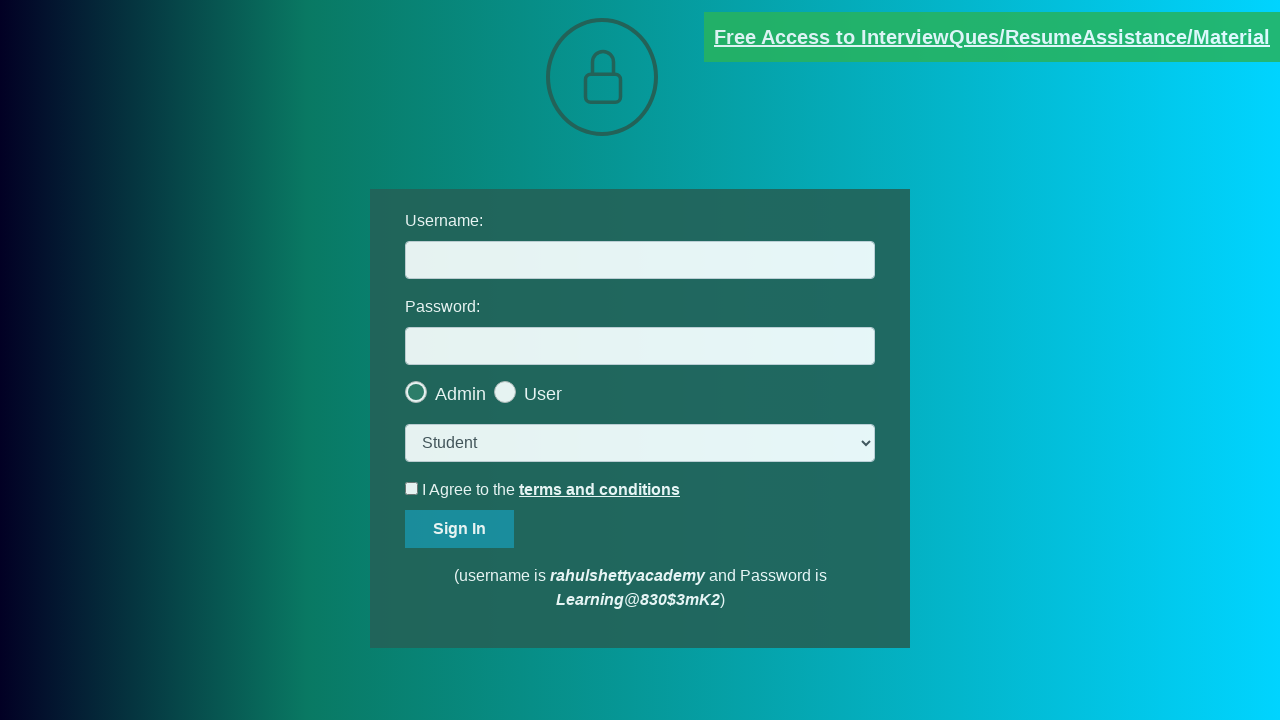

Captured new page object from child window
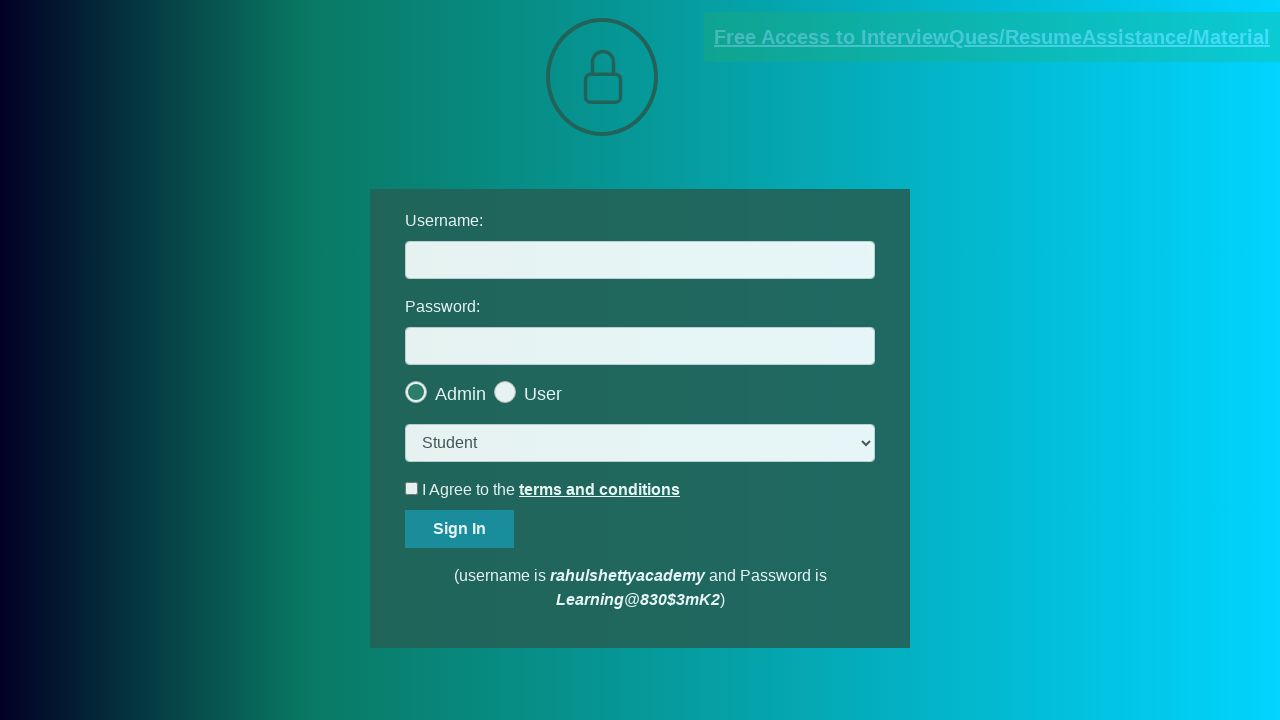

New page loaded completely
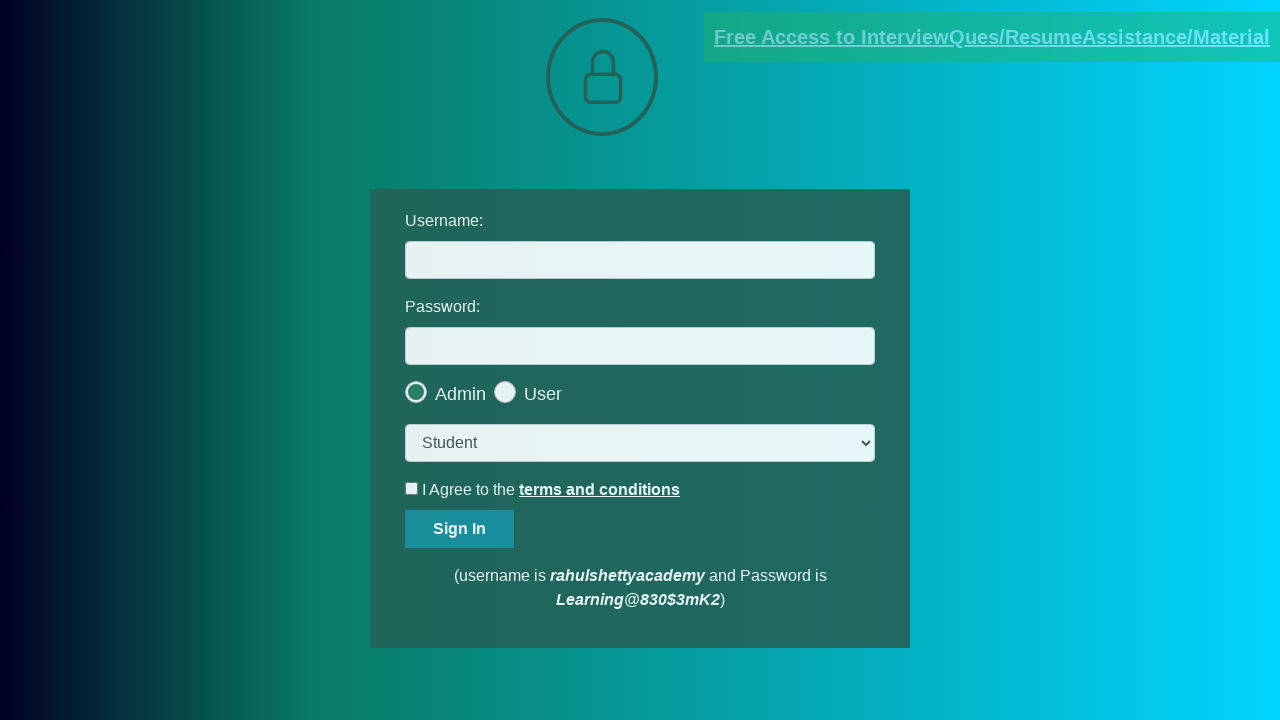

Extracted text from red element on new page
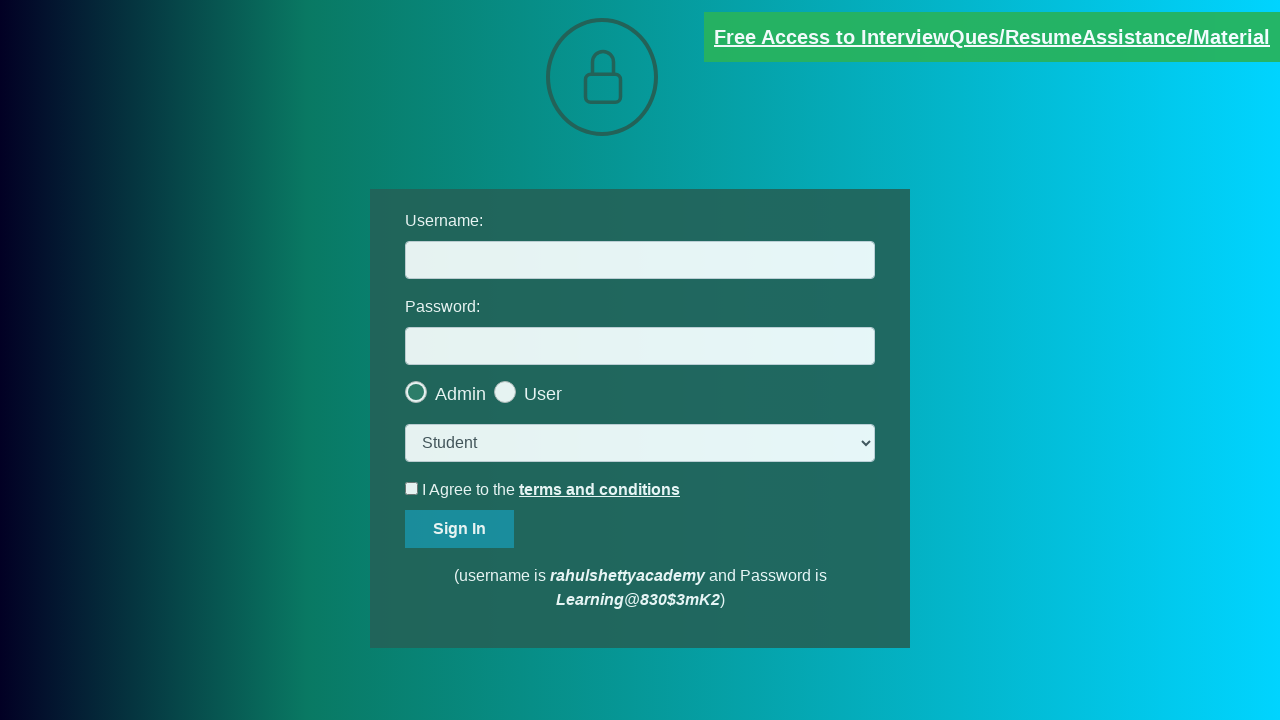

Parsed domain 'rahulshettyacademy.com' from extracted text
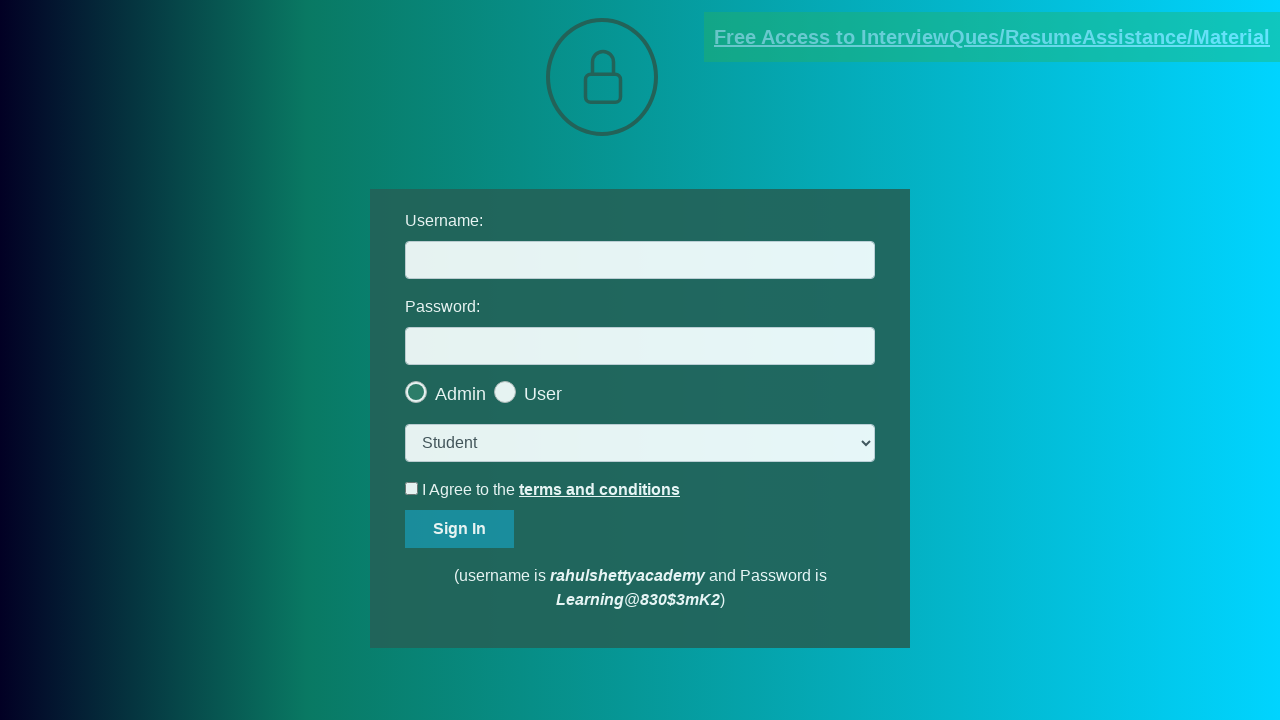

Filled username field with extracted domain 'rahulshettyacademy.com' on #username
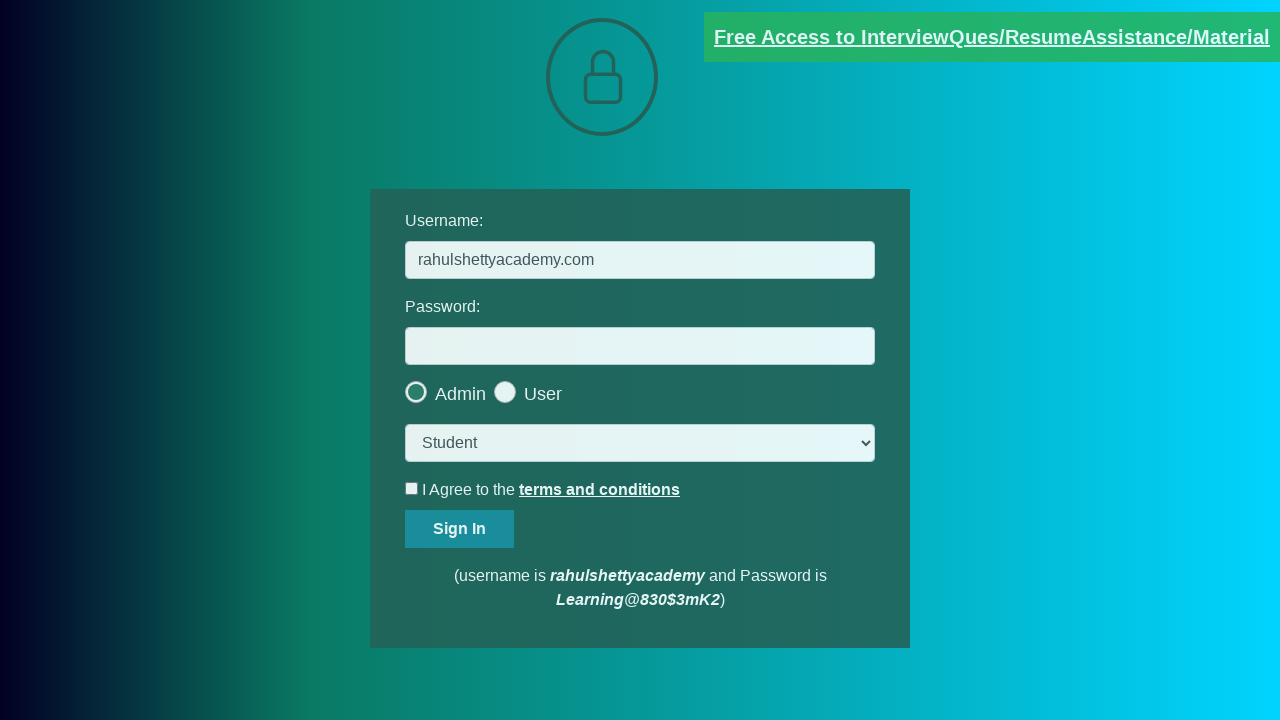

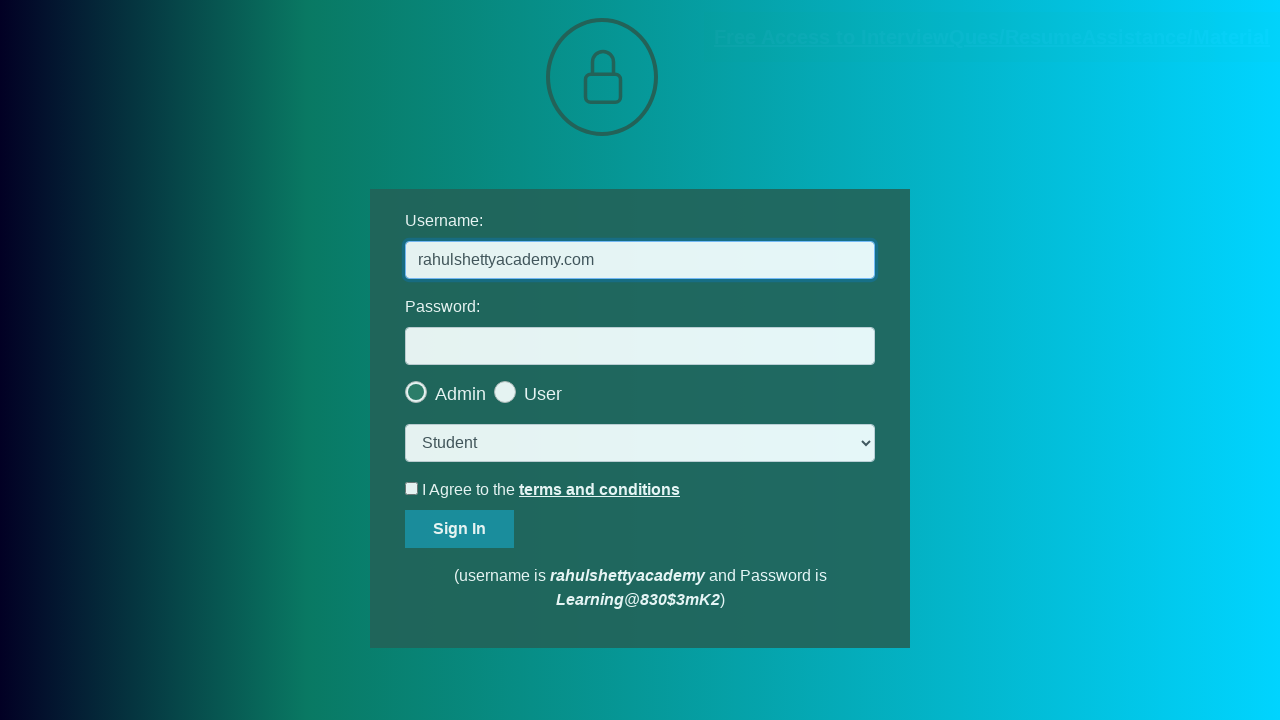